Tests login form interaction and password reset flow by filling in credentials, capturing error message, and navigating to forgot password section

Starting URL: https://rahulshettyacademy.com/locatorspractice/

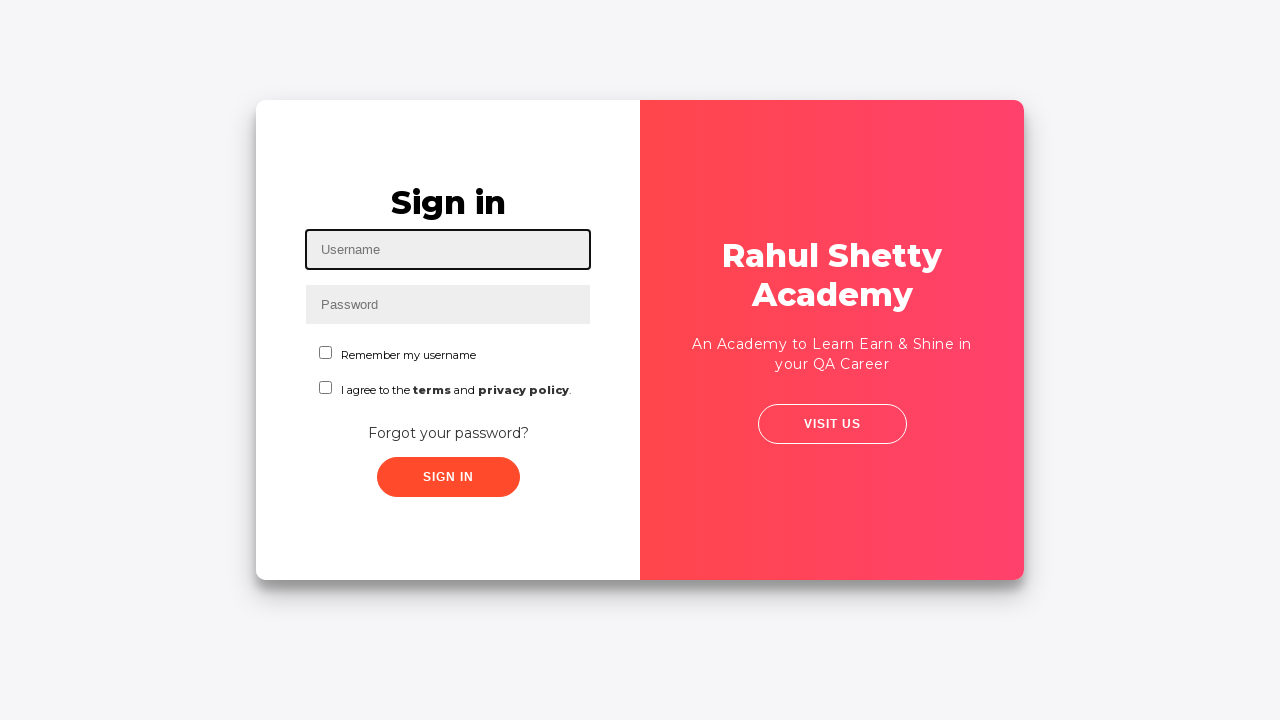

Filled username field with 'Samiran' on #inputUsername
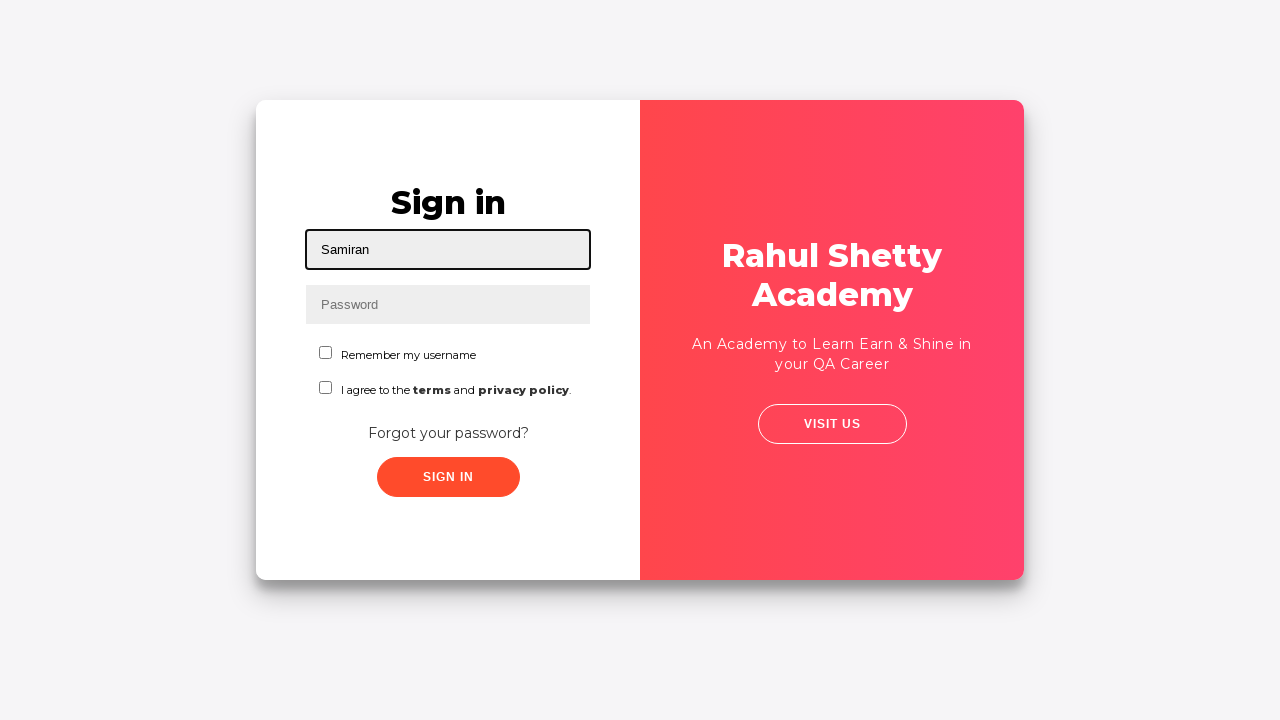

Filled password field with credentials on input[name='inputPassword']
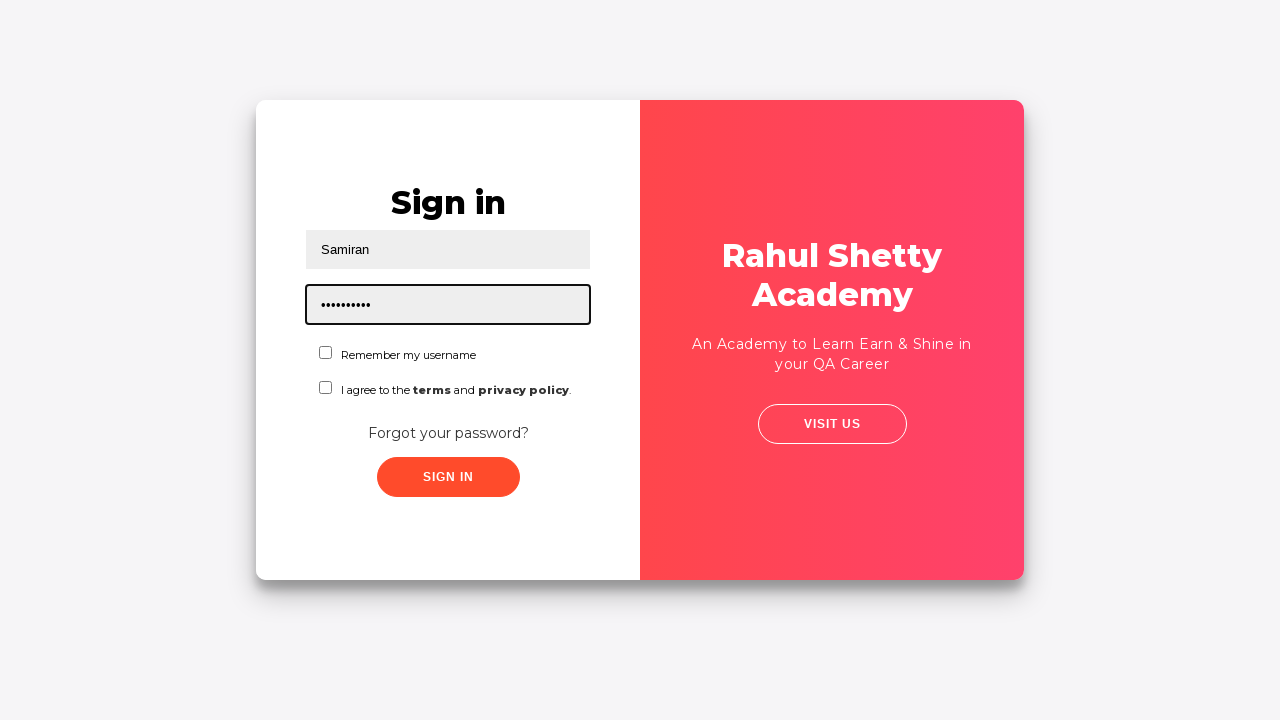

Clicked sign in button at (448, 477) on .signInBtn
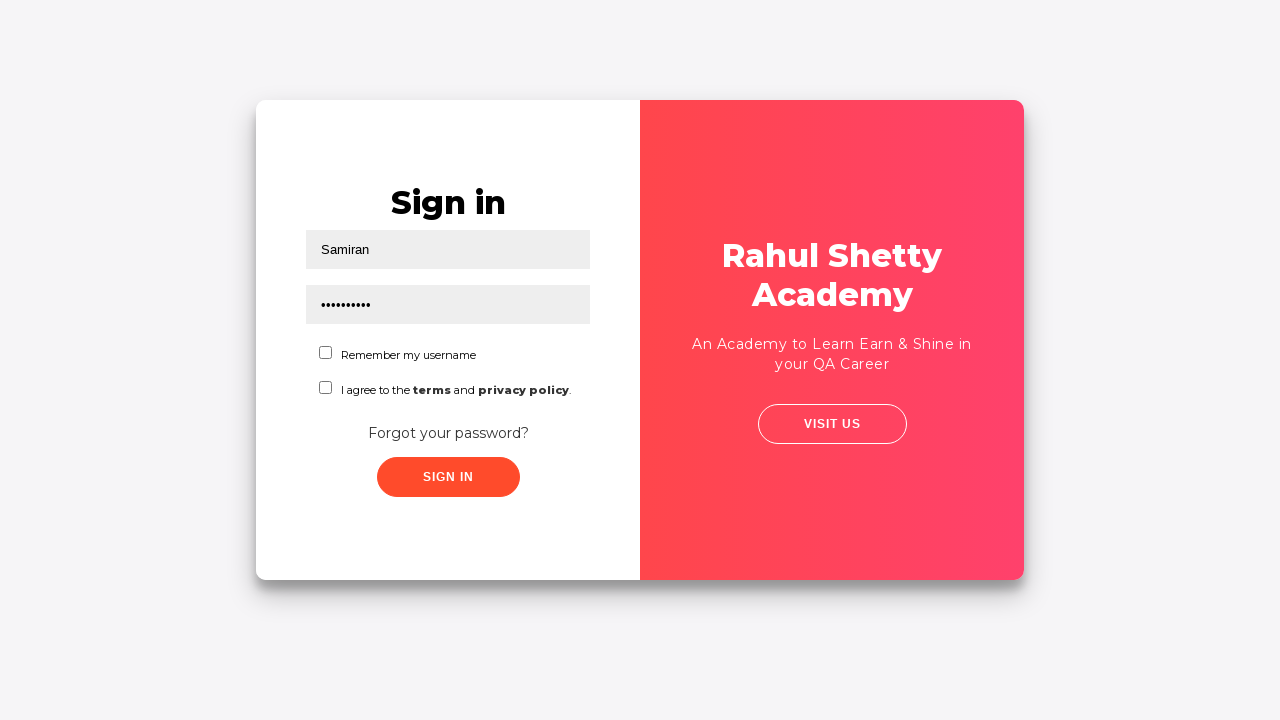

Error message appeared on page
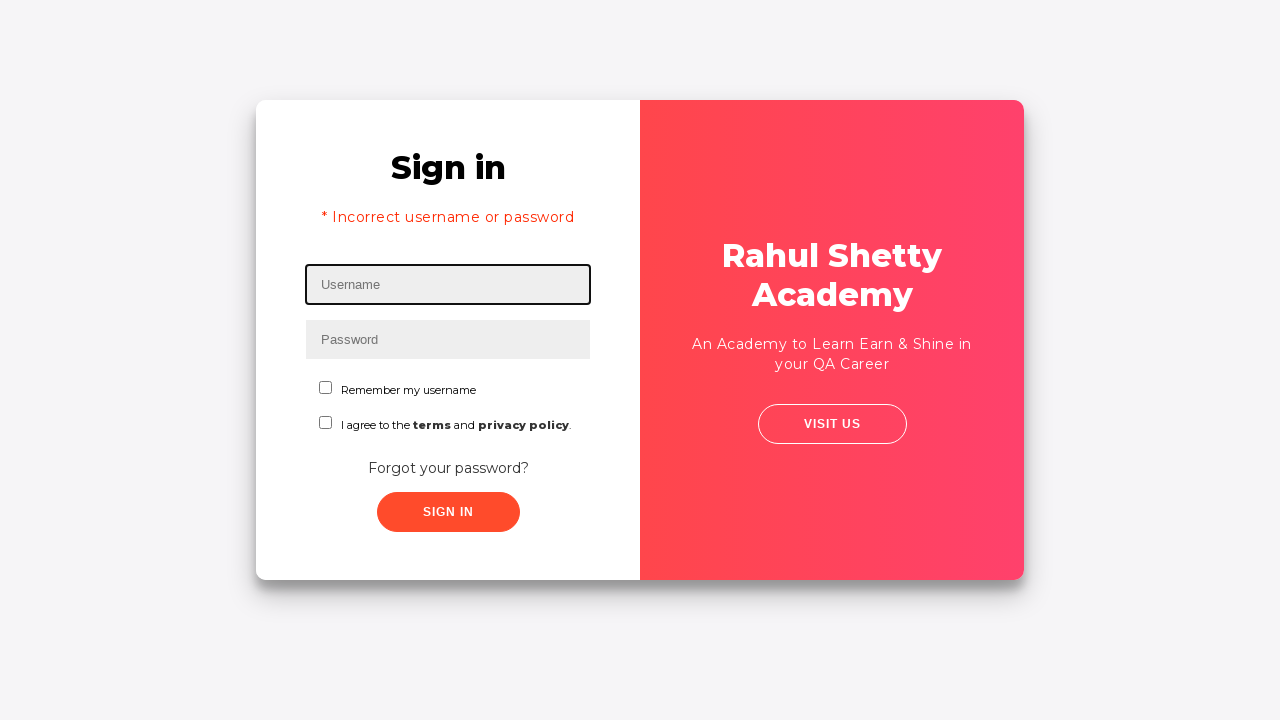

Captured error message: * Incorrect username or password 
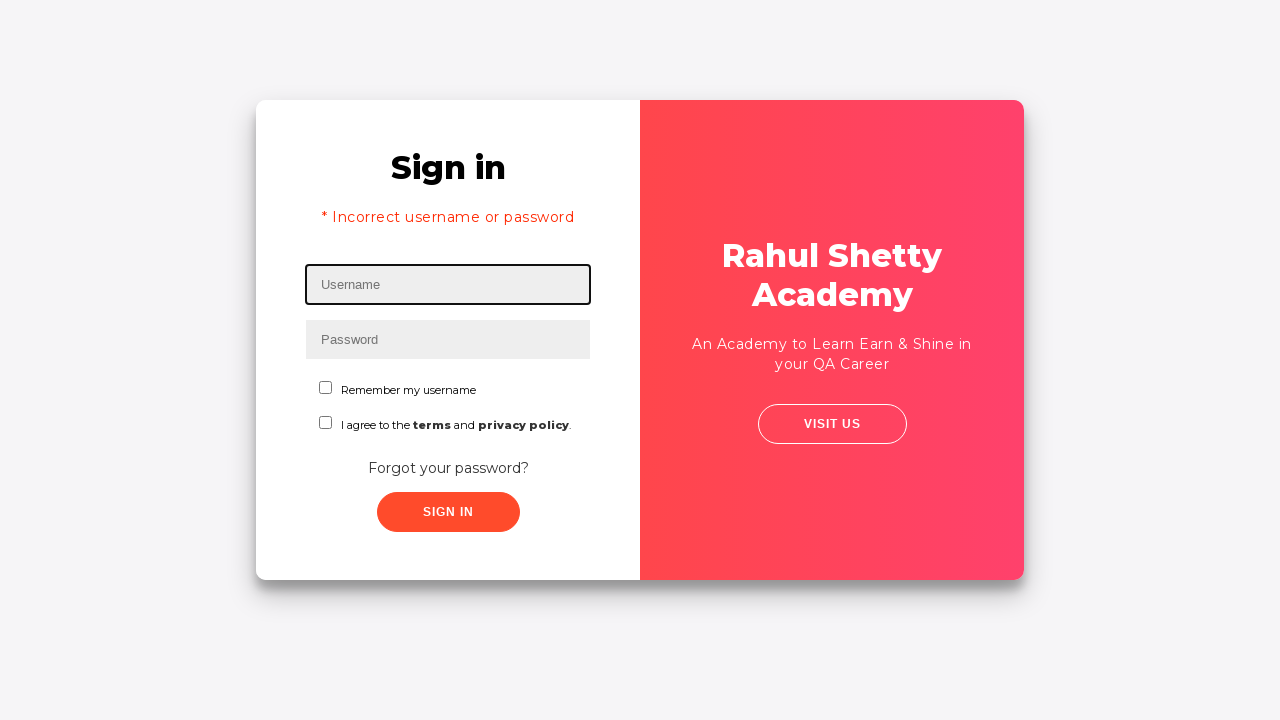

Clicked 'Forgot your password?' link at (448, 468) on xpath=//a[text()='Forgot your password?']
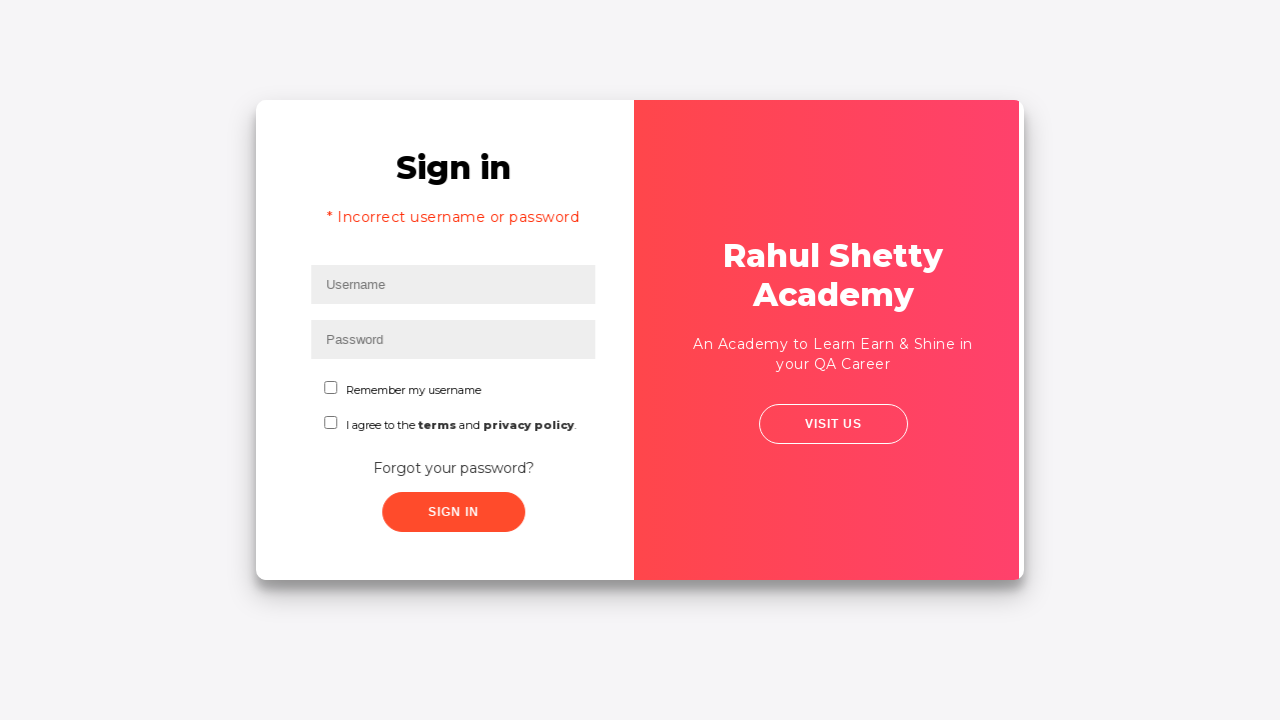

Filled name field in password reset form with 'Samiran' on //input[@placeholder='Name']
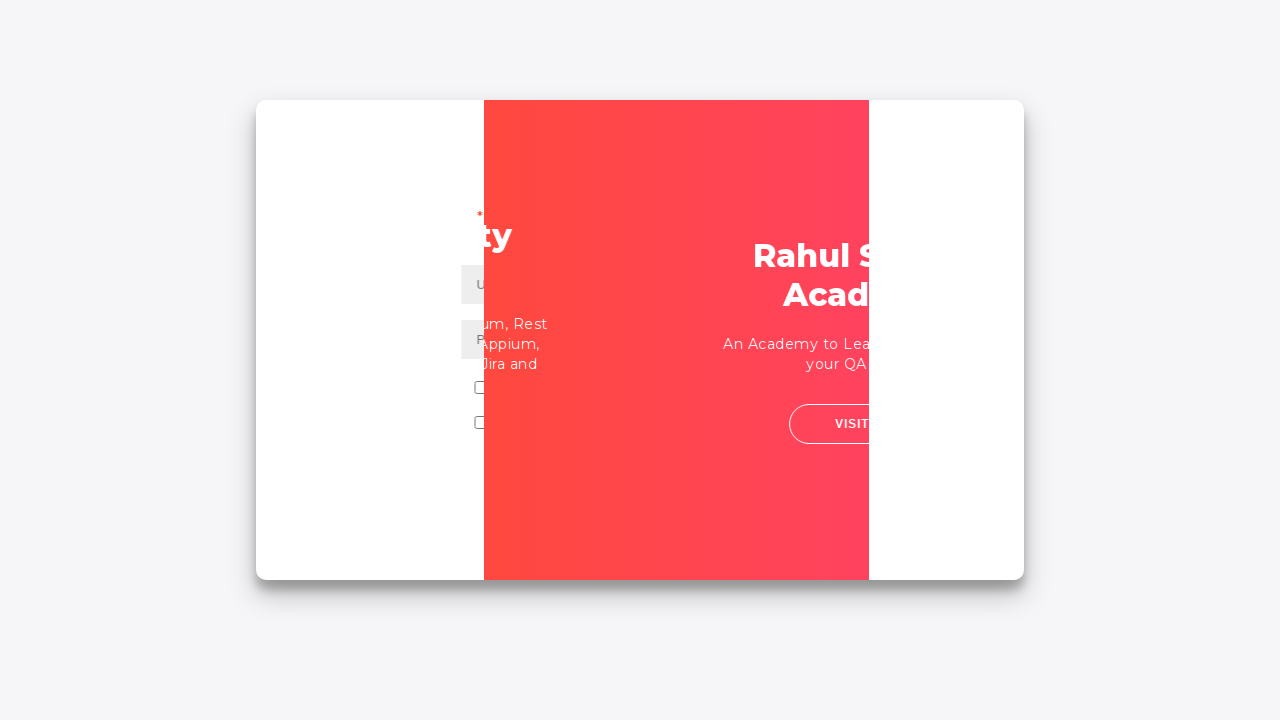

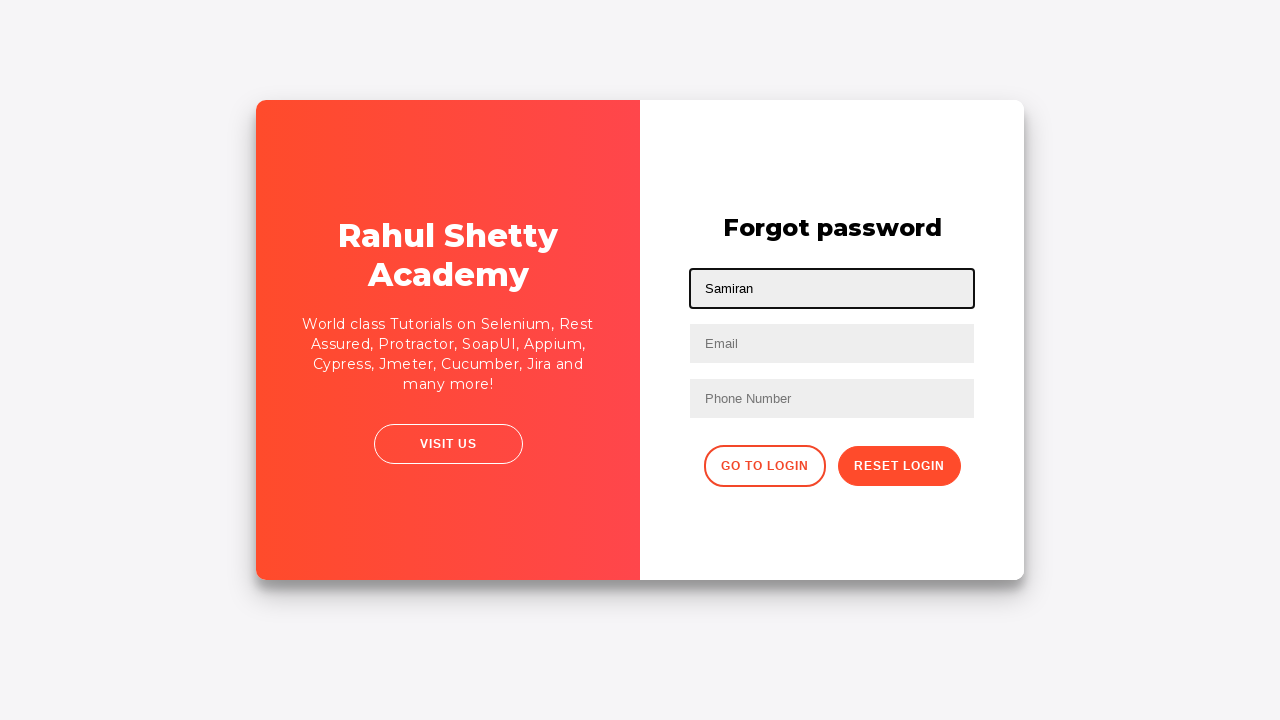